Navigates to mynet.com homepage. Despite the test name suggesting login functionality, the test only opens the page without any further interaction.

Starting URL: https://www.mynet.com

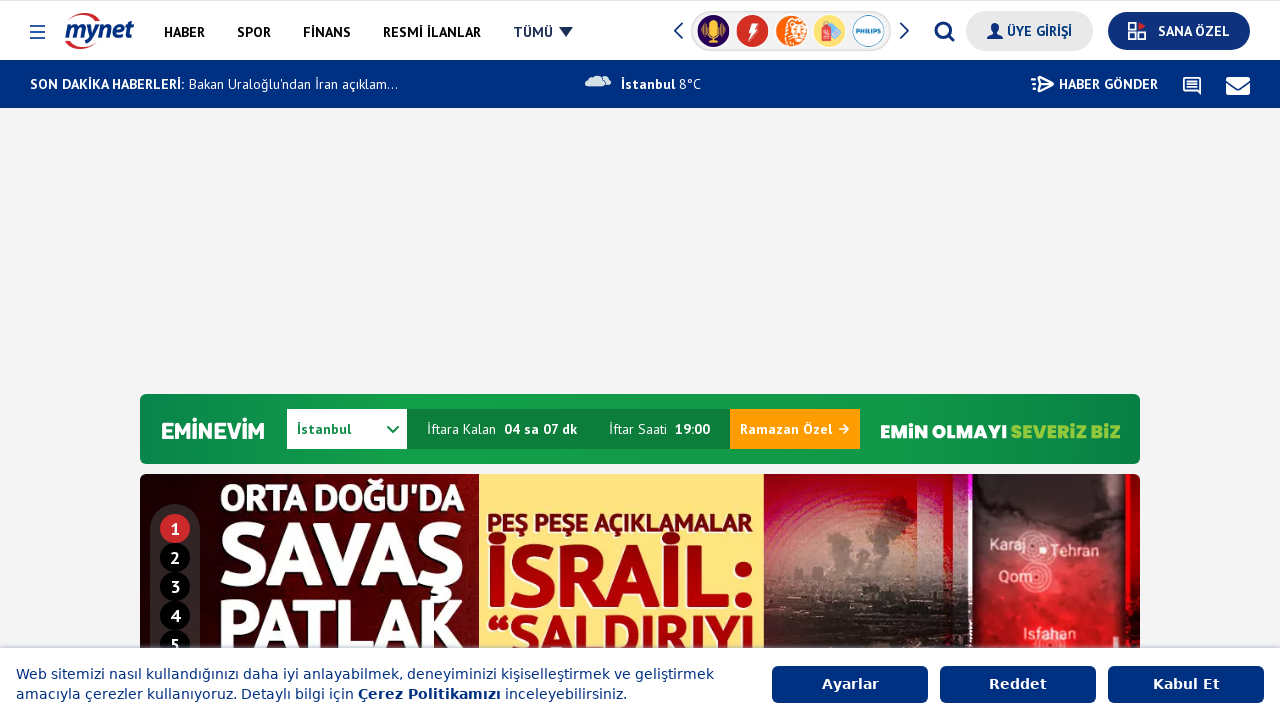

Waited for page to reach domcontentloaded state on mynet.com homepage
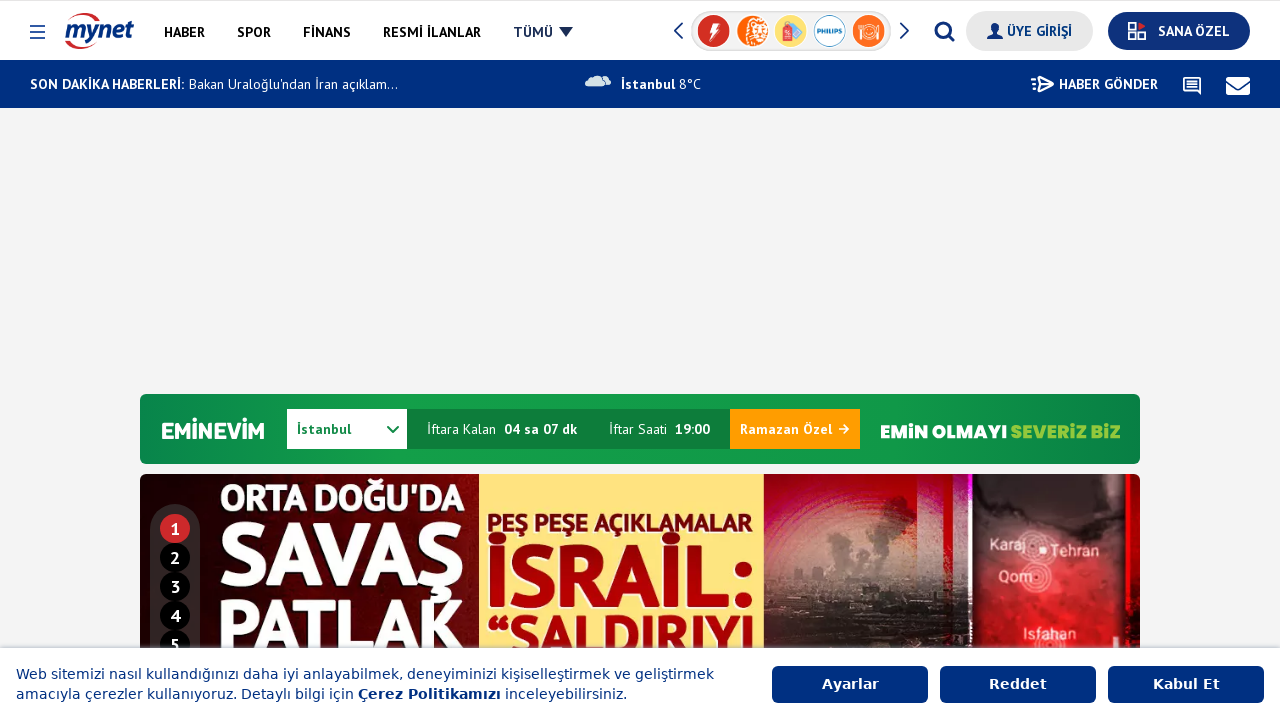

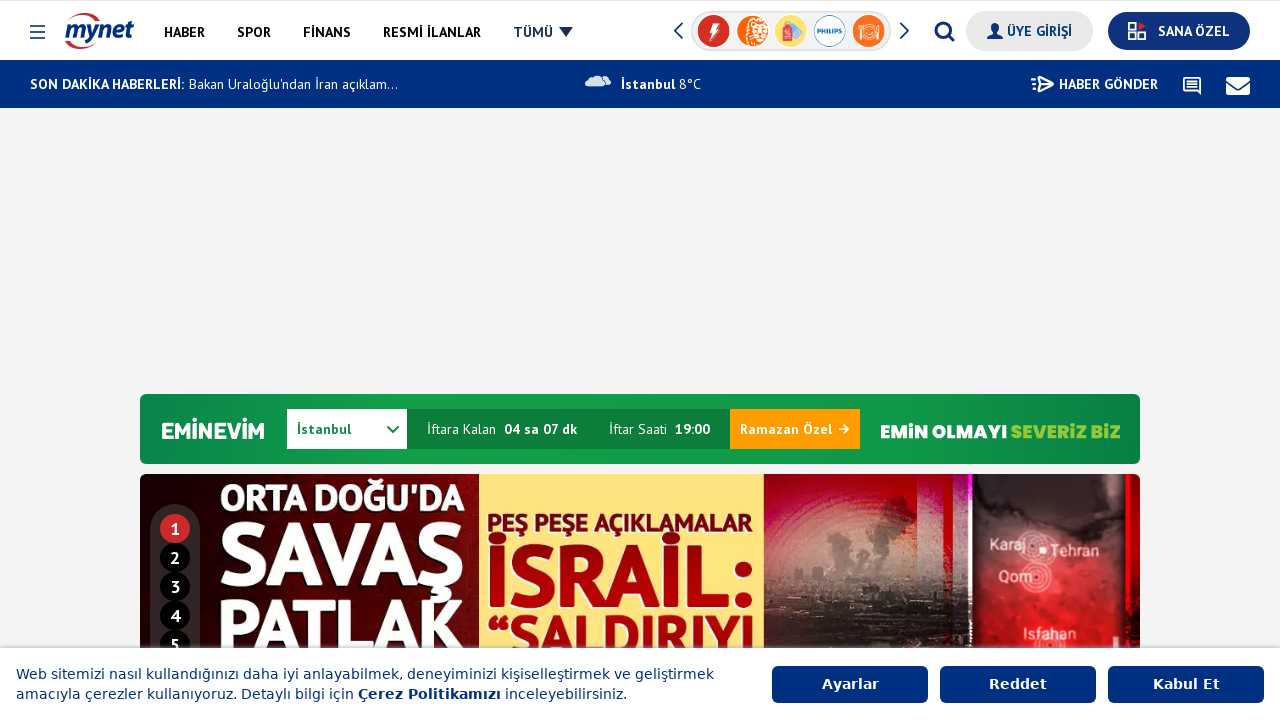